Tests file upload using file chooser dialog

Starting URL: https://the-internet.herokuapp.com/upload

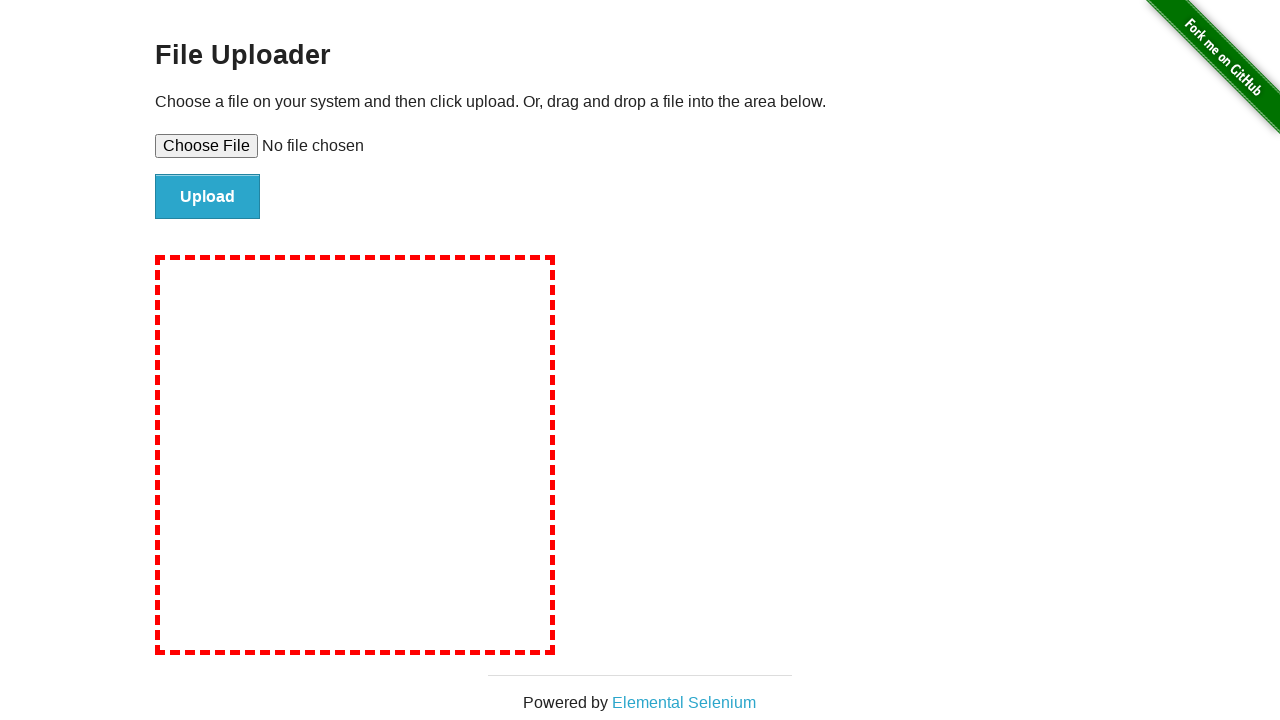

Clicked file upload button and file chooser dialog appeared at (640, 146) on #file-upload
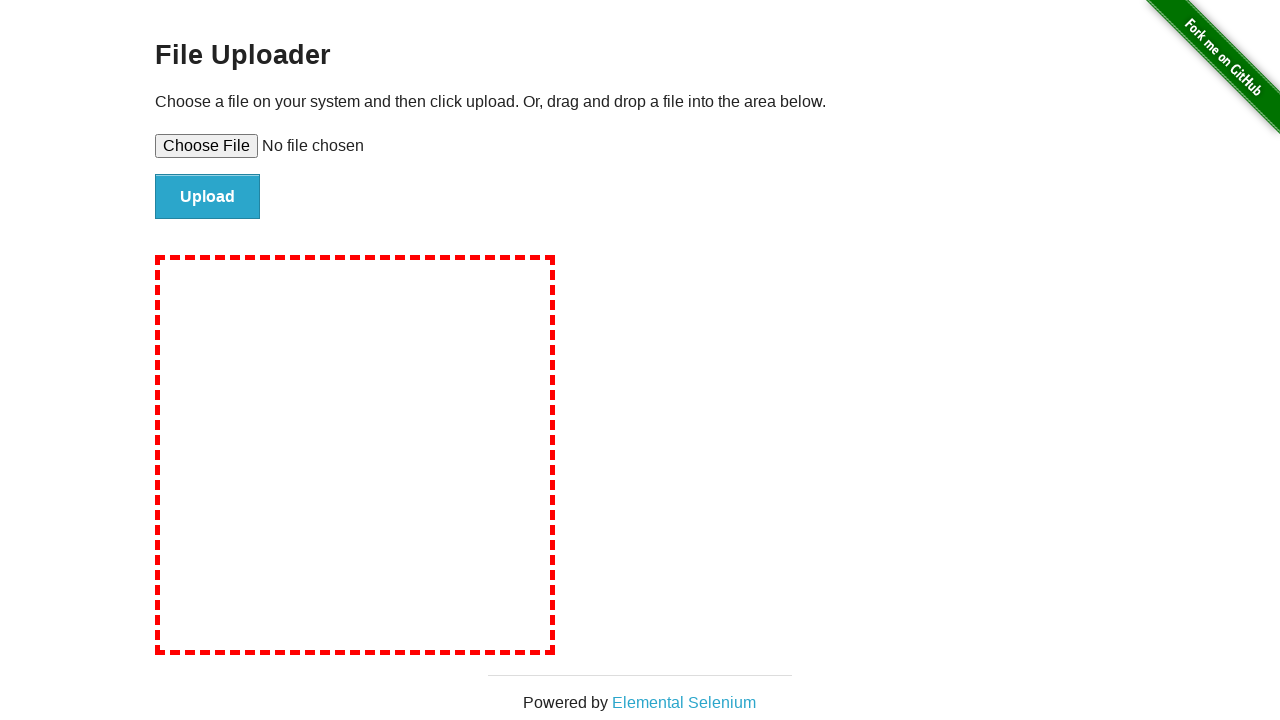

File chooser object obtained from dialog
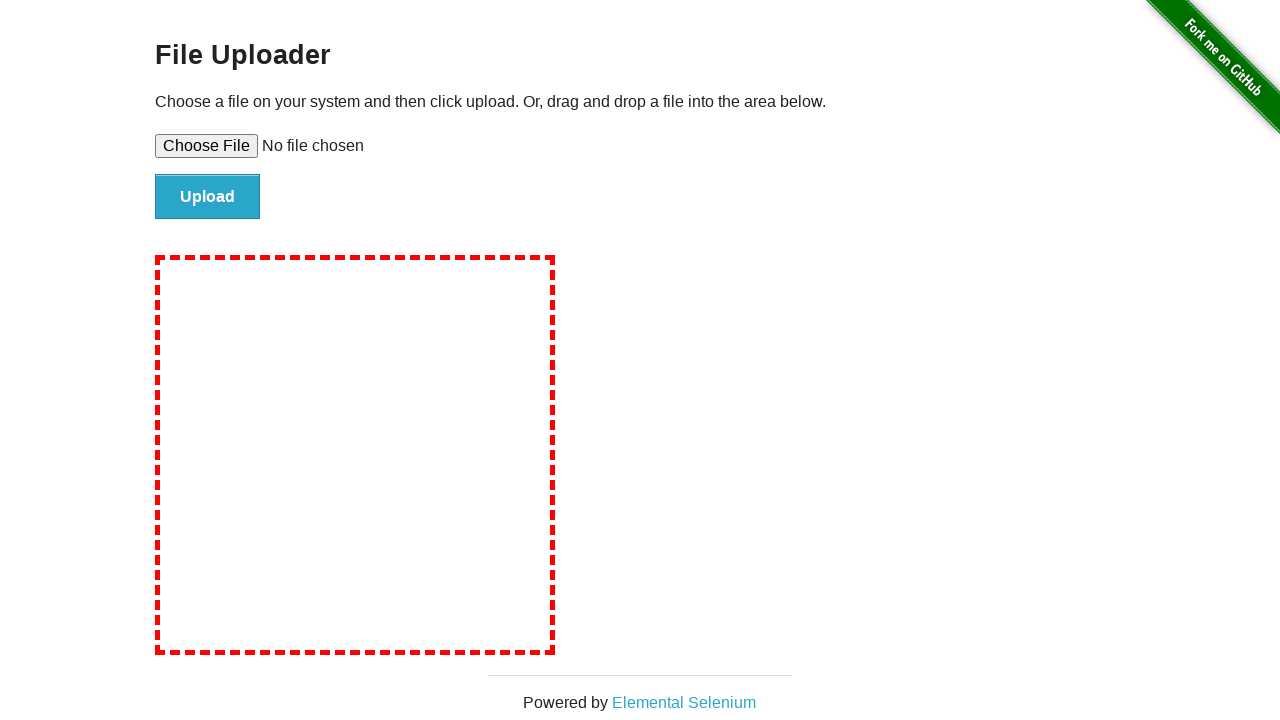

Clicked Upload button to submit form at (208, 197) on input:has-text('Upload')
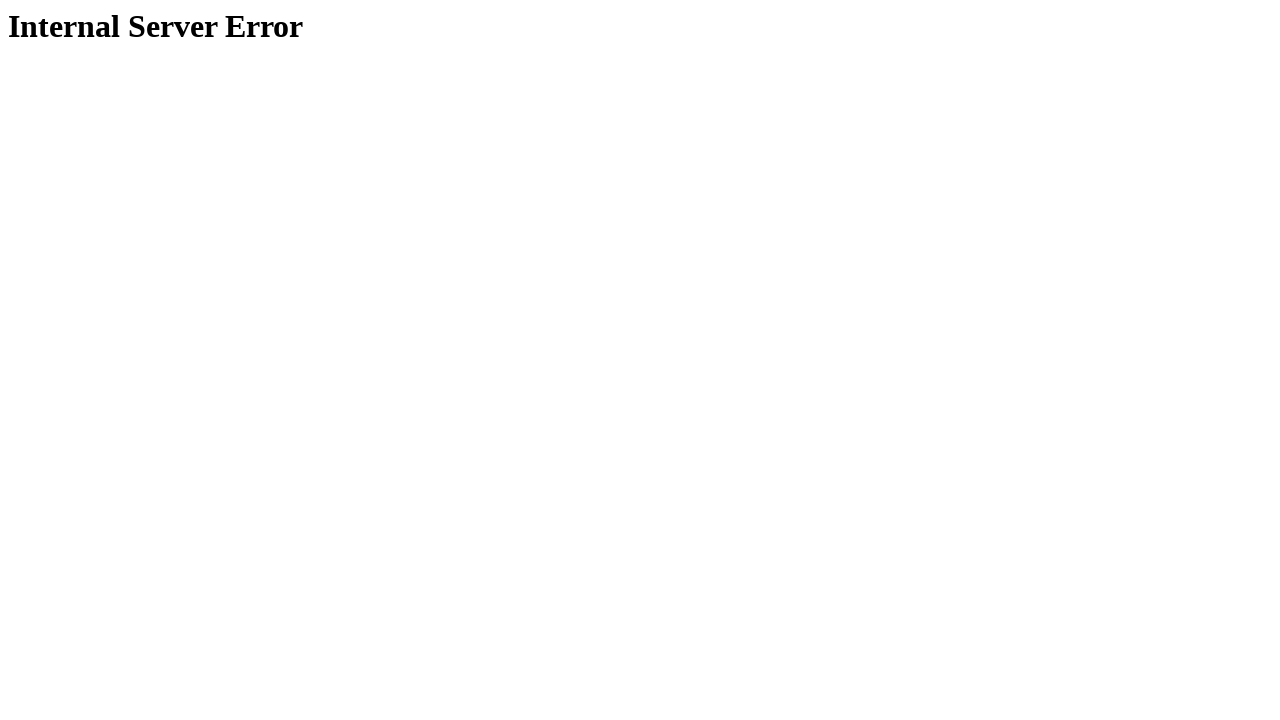

Page loaded after file upload submission
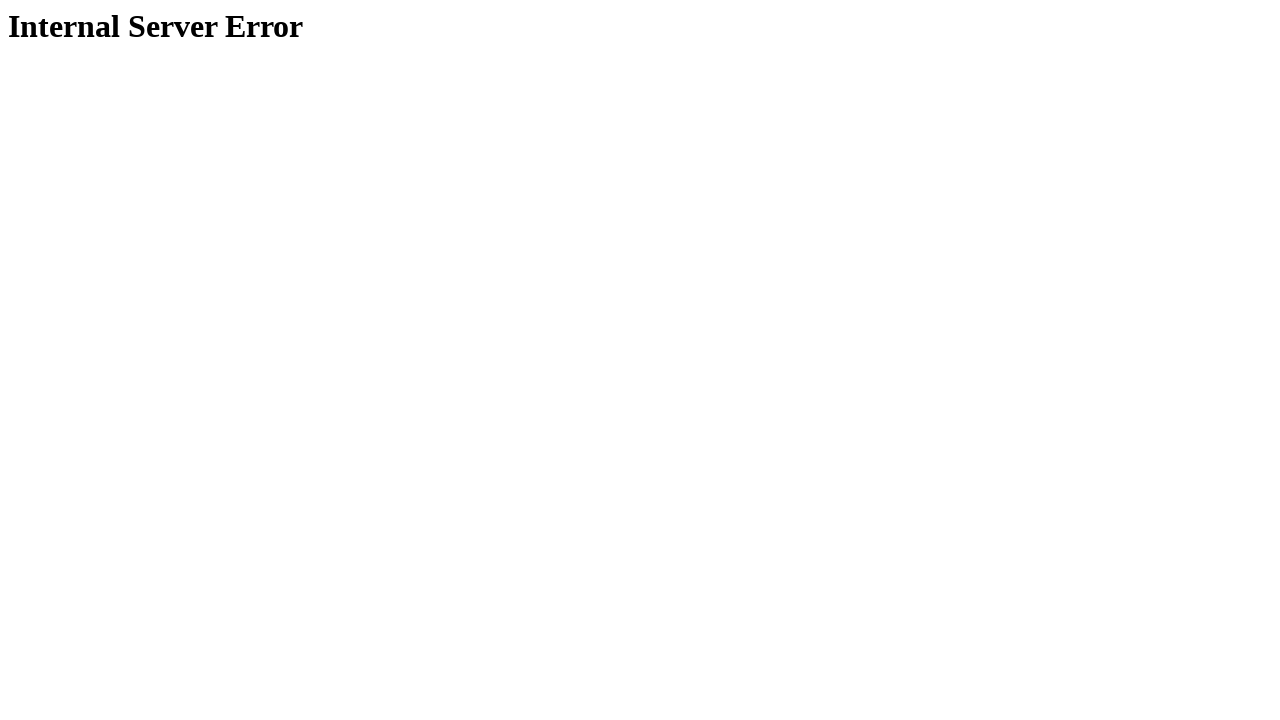

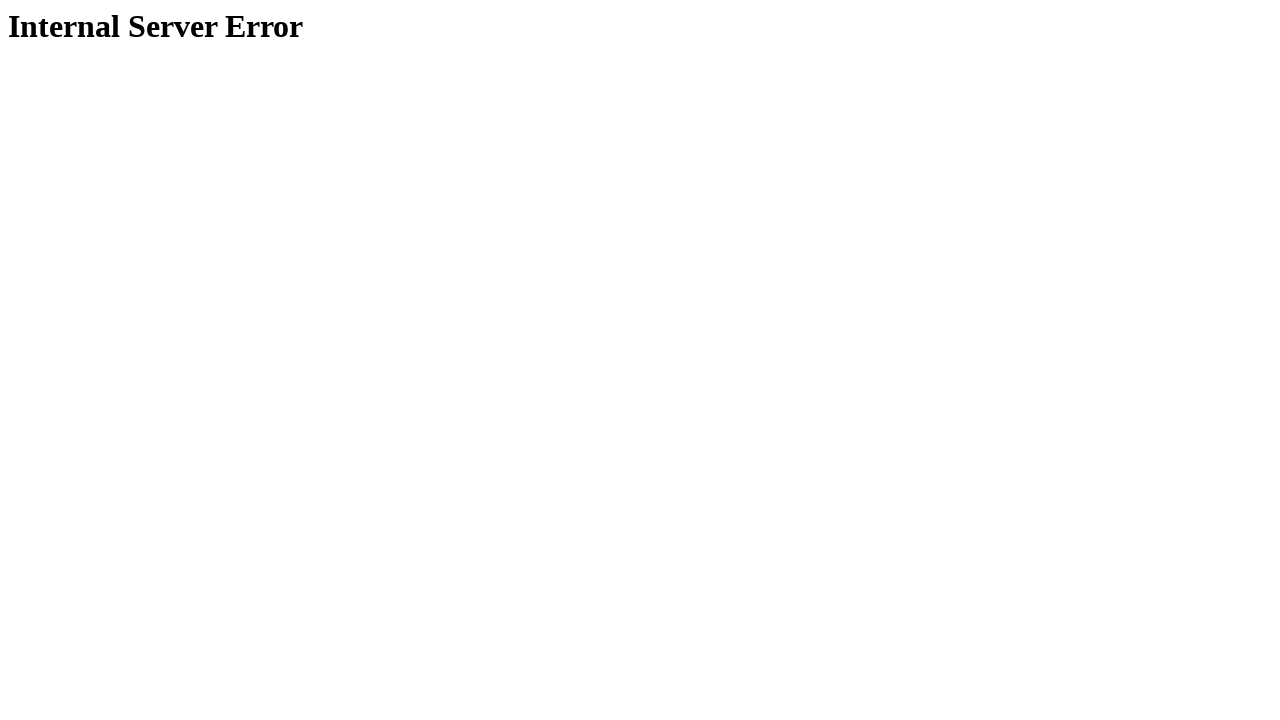